Navigates to the Accordion documentation page and verifies the h1 heading displays correctly

Starting URL: https://flowbite-svelte.com/docs/components/accordion

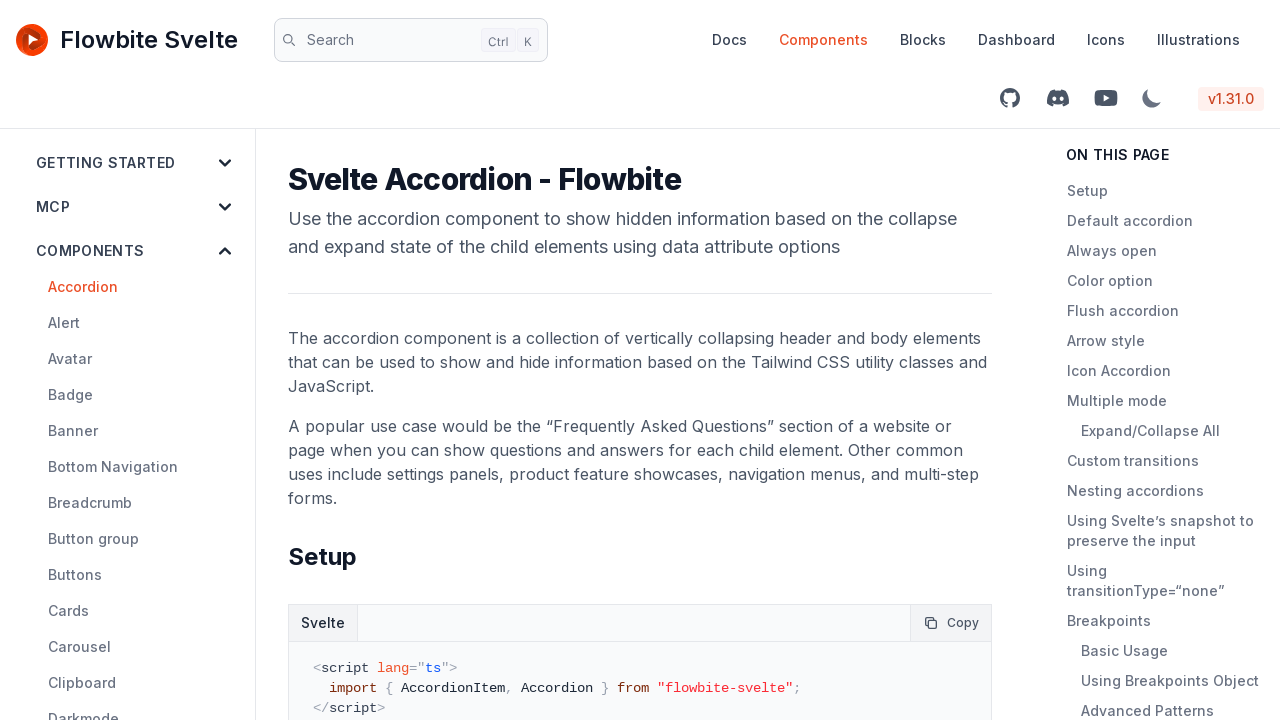

Navigated to Accordion documentation page
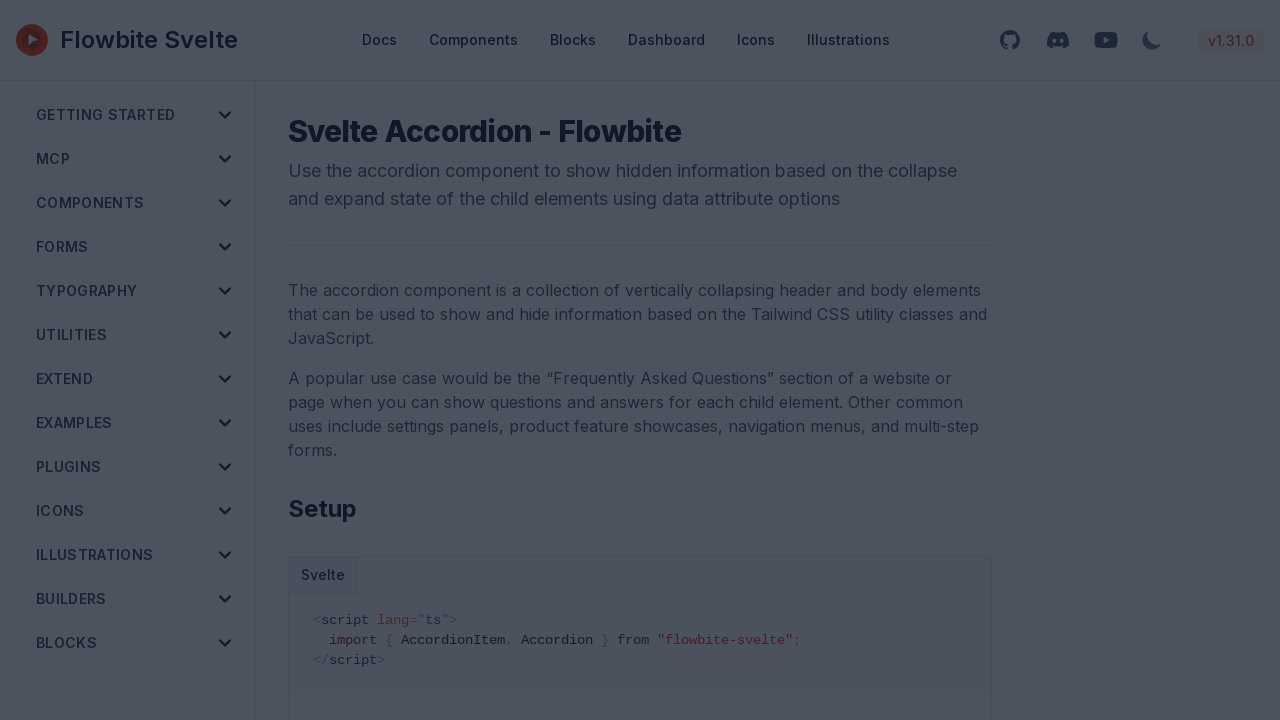

h1 heading element loaded on page
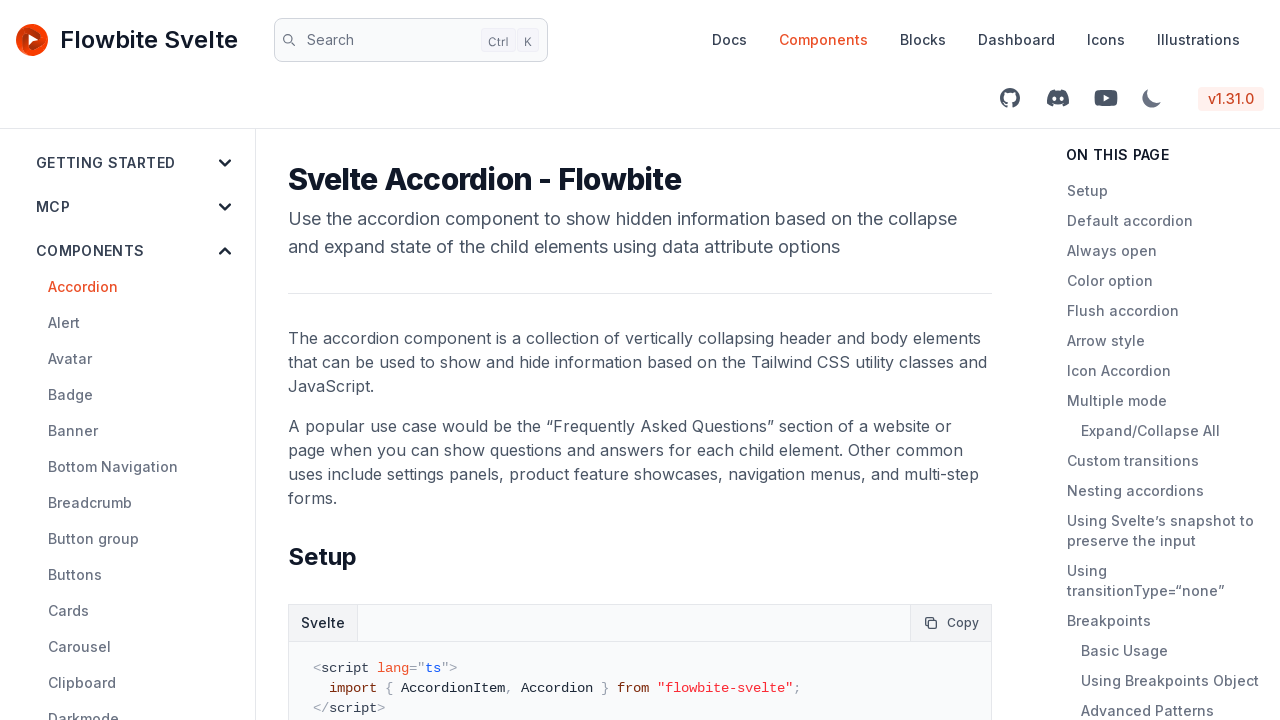

Verified h1 heading is visible
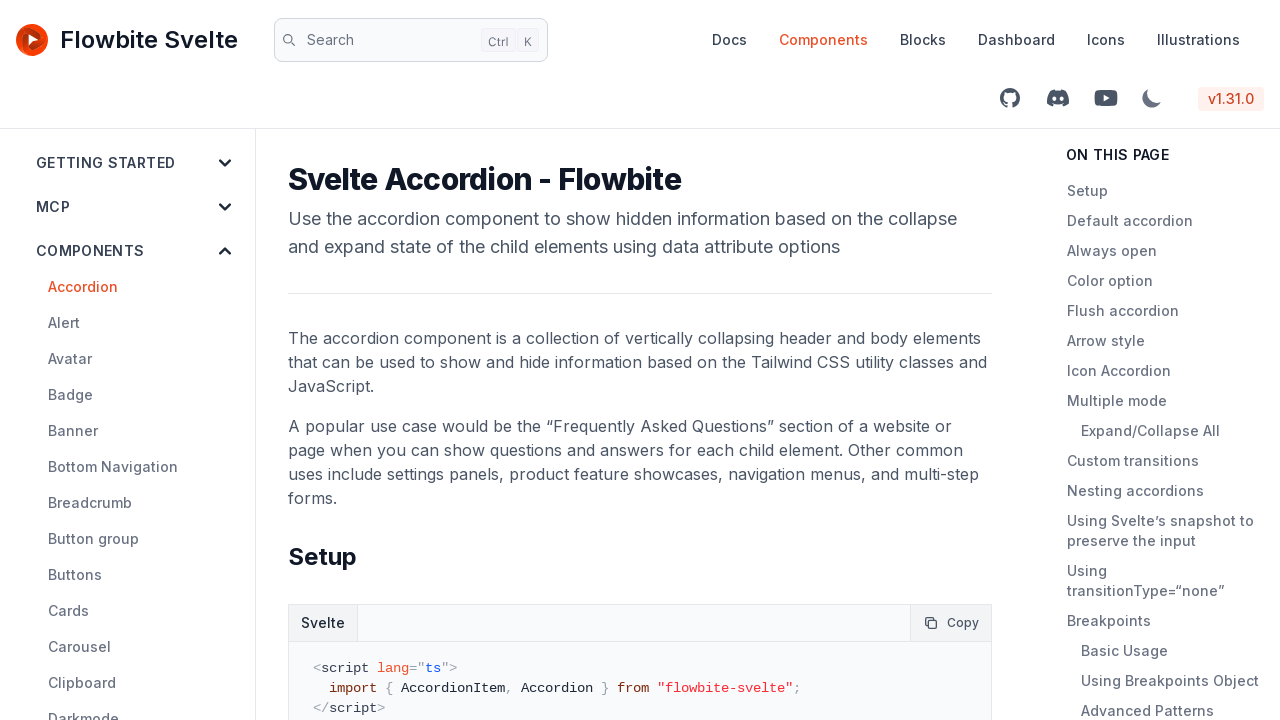

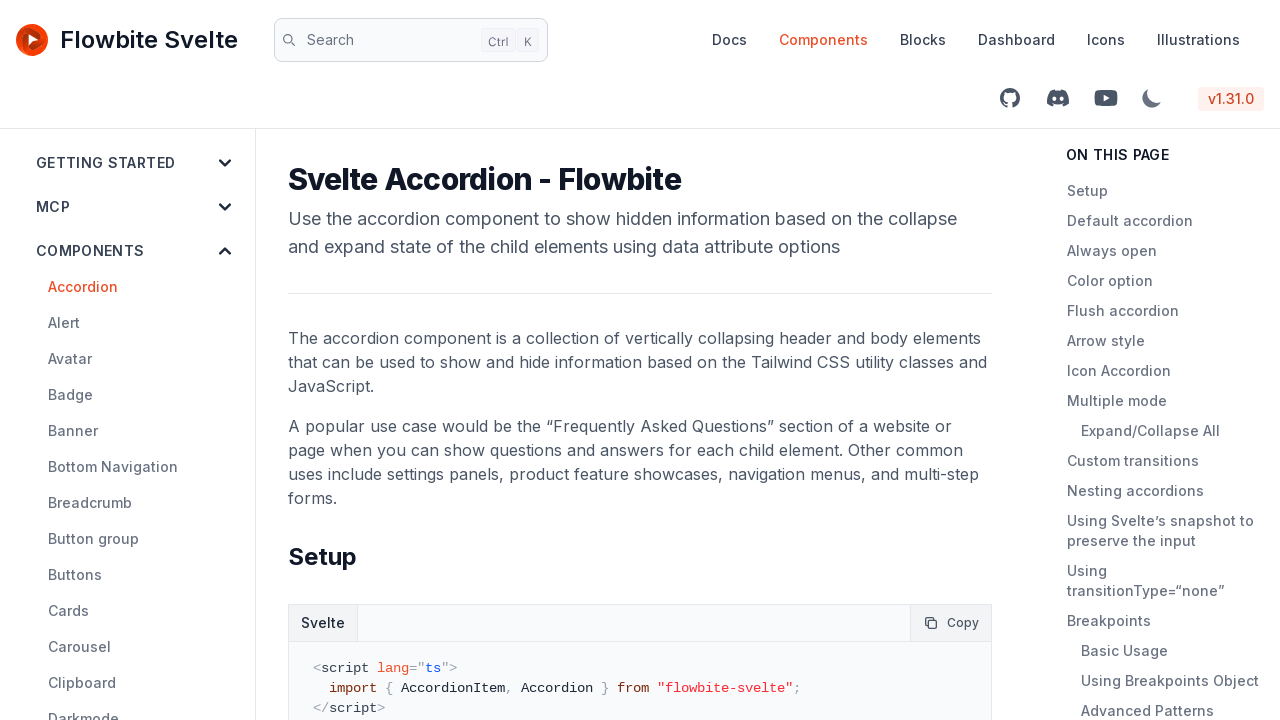